Tests filtering to display only active (non-completed) items

Starting URL: https://demo.playwright.dev/todomvc

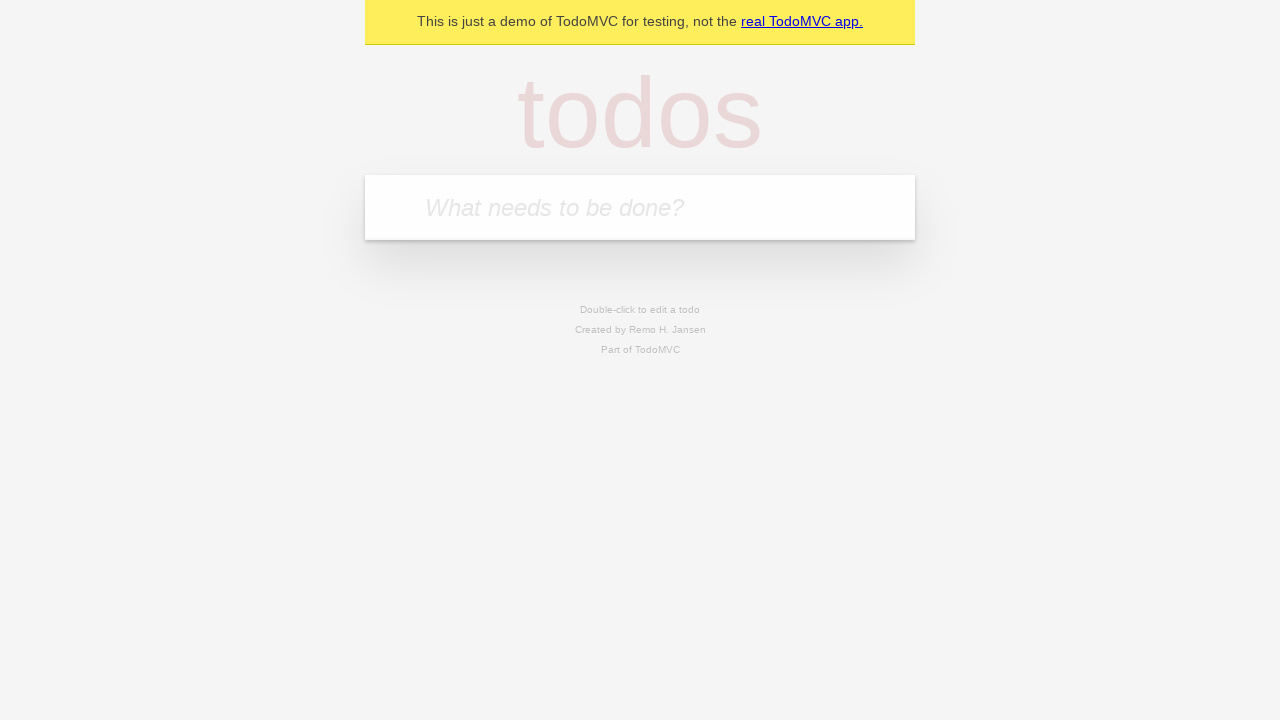

Located the 'What needs to be done?' input field
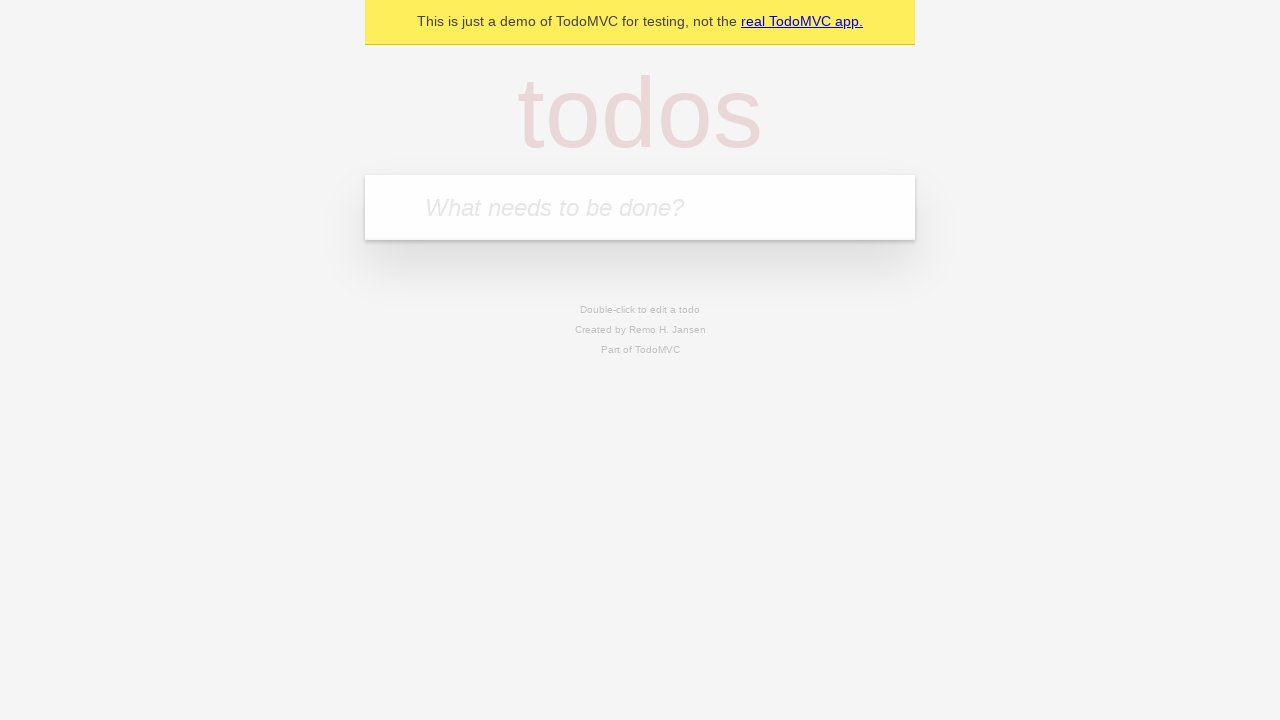

Filled todo input with 'buy some cheese' on internal:attr=[placeholder="What needs to be done?"i]
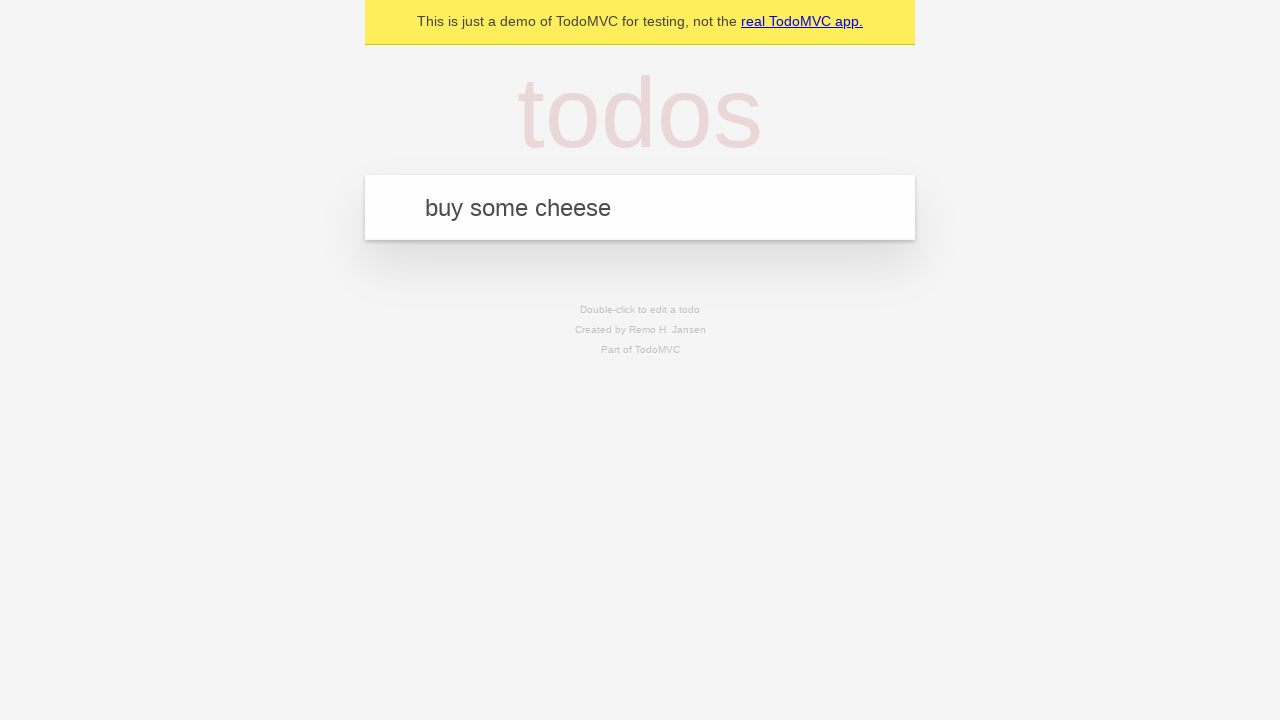

Pressed Enter to create todo 'buy some cheese' on internal:attr=[placeholder="What needs to be done?"i]
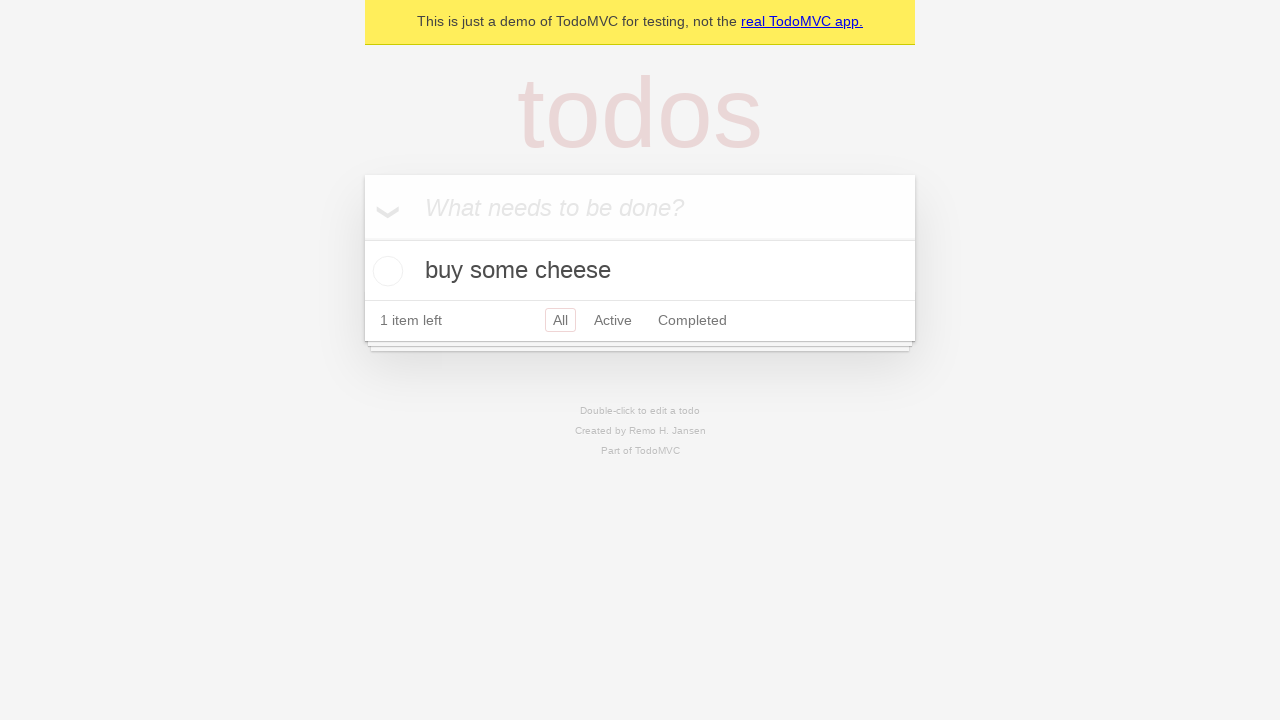

Filled todo input with 'feed the cat' on internal:attr=[placeholder="What needs to be done?"i]
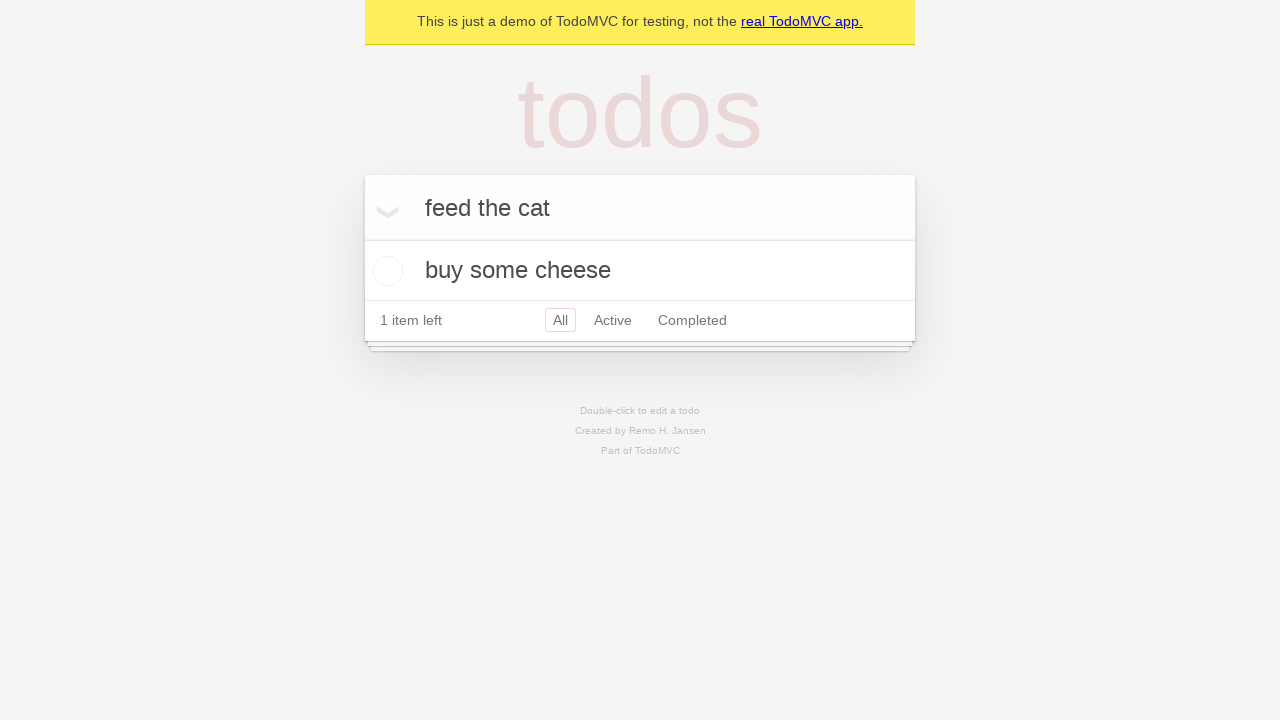

Pressed Enter to create todo 'feed the cat' on internal:attr=[placeholder="What needs to be done?"i]
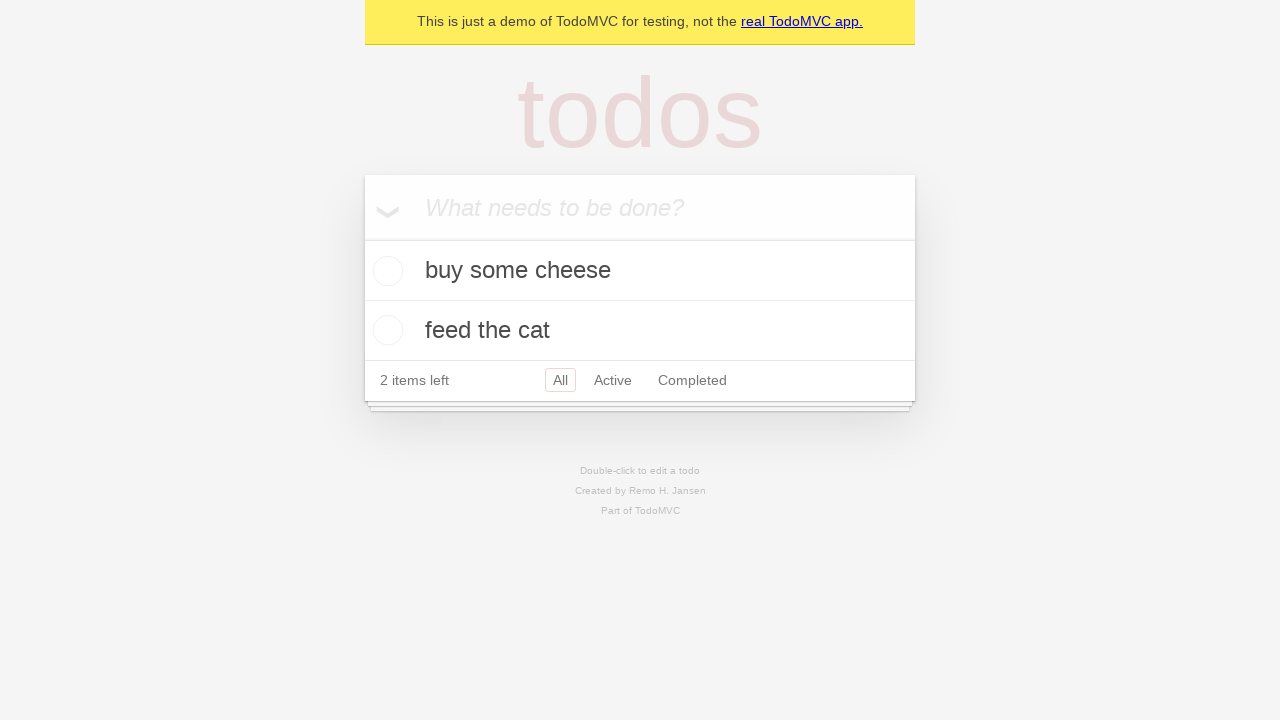

Filled todo input with 'book a doctors appointment' on internal:attr=[placeholder="What needs to be done?"i]
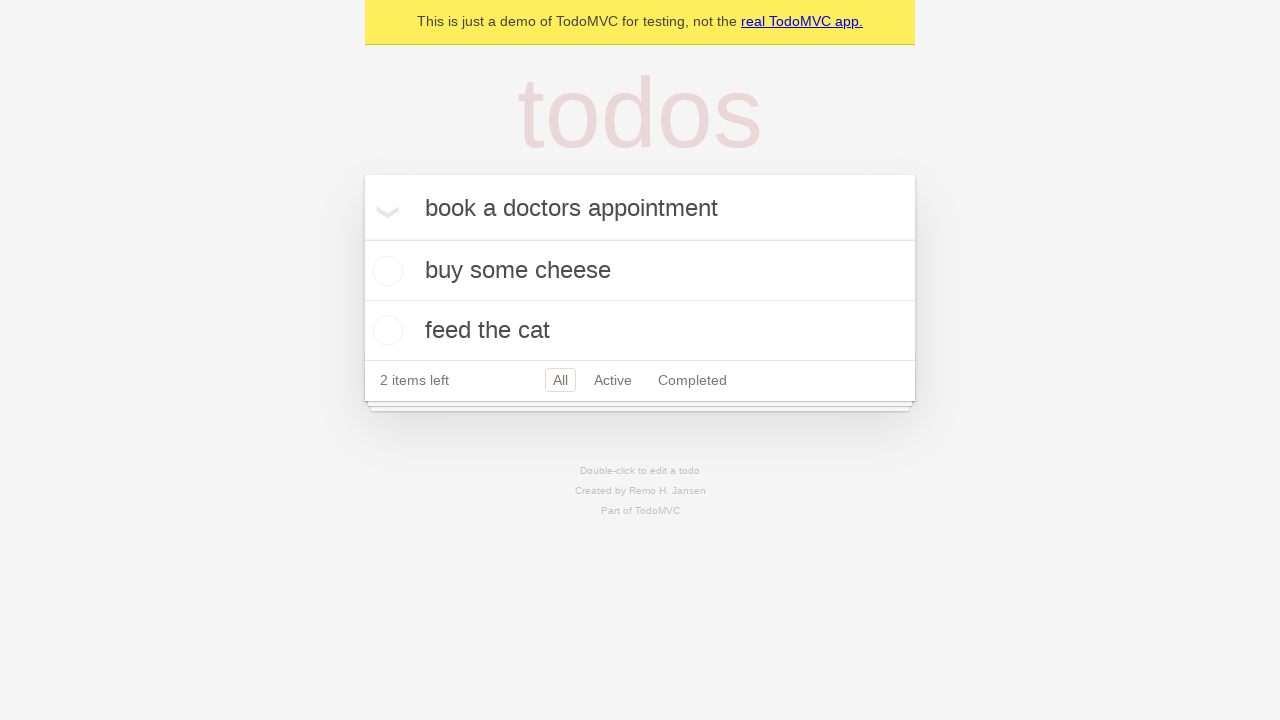

Pressed Enter to create todo 'book a doctors appointment' on internal:attr=[placeholder="What needs to be done?"i]
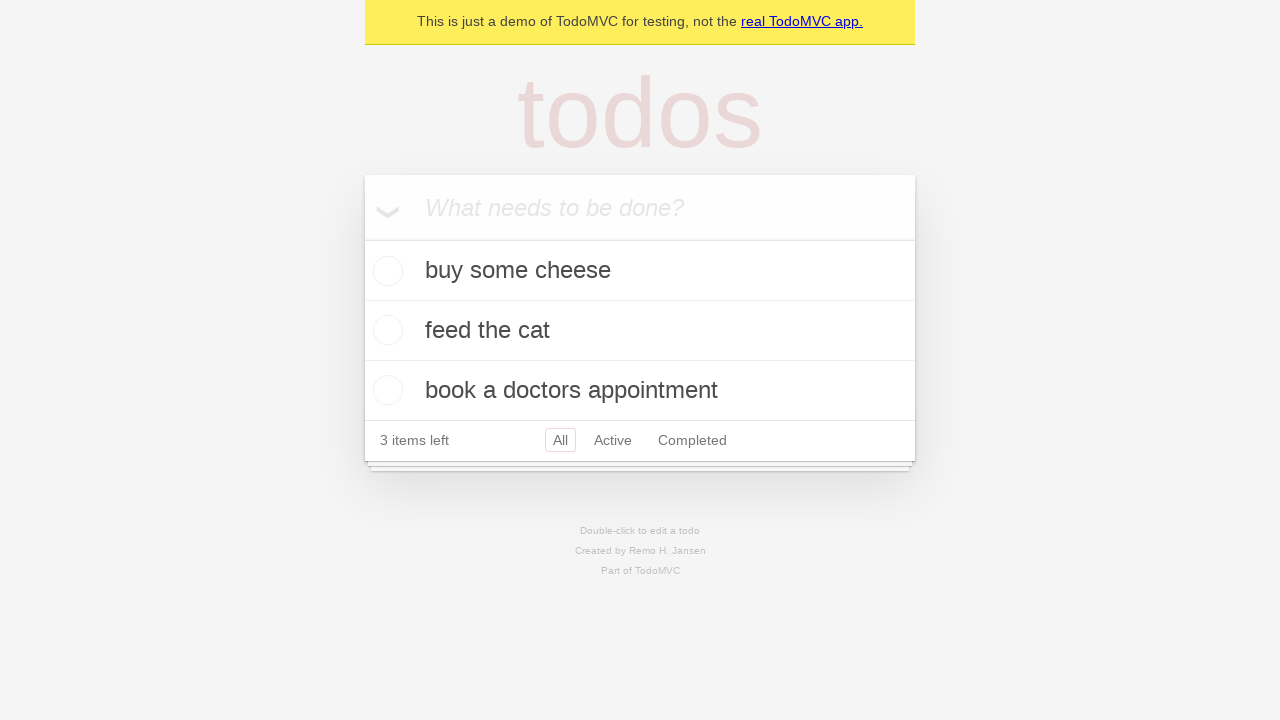

Checked the second todo item (feed the cat) at (385, 330) on internal:testid=[data-testid="todo-item"s] >> nth=1 >> internal:role=checkbox
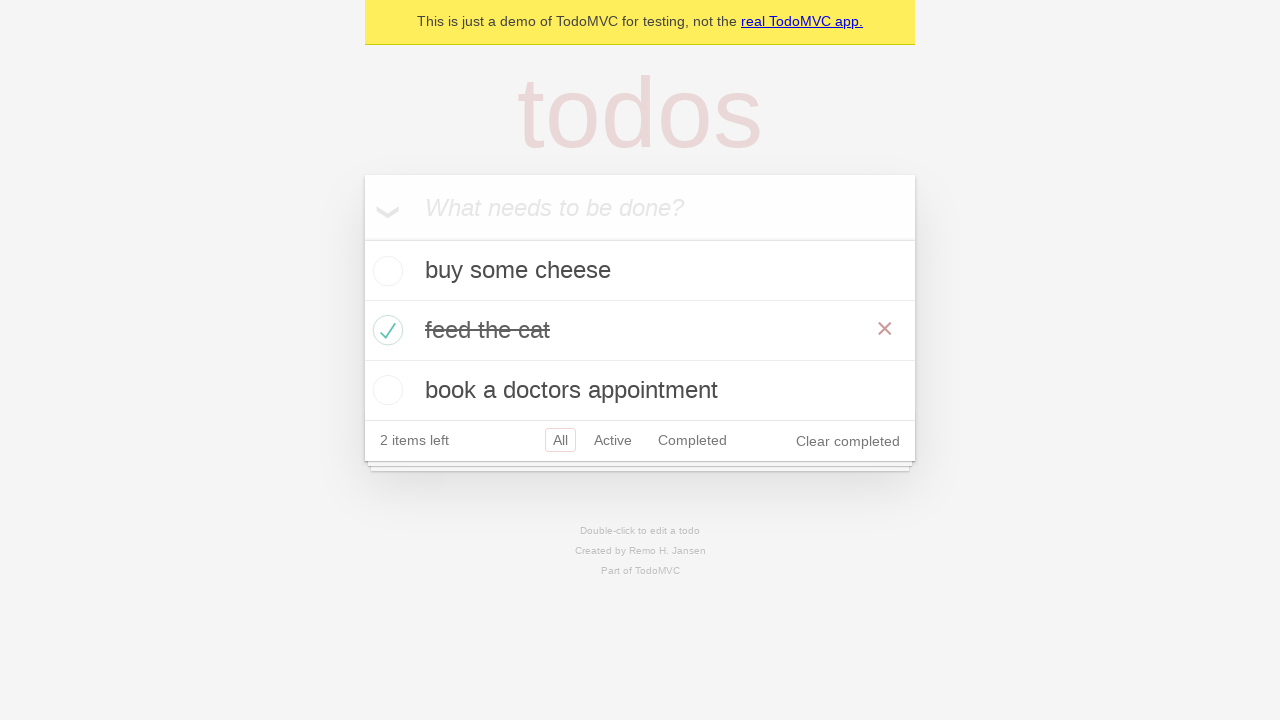

Clicked the Active filter to display only incomplete items at (613, 440) on internal:role=link[name="Active"i]
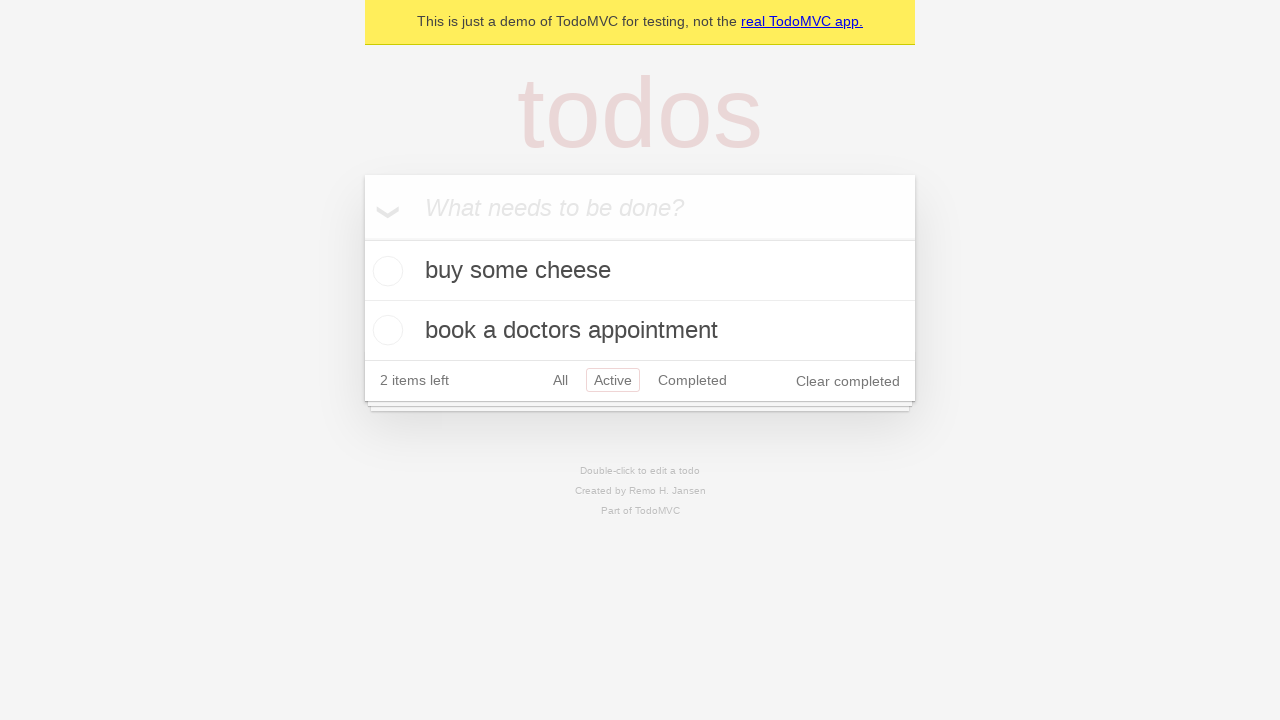

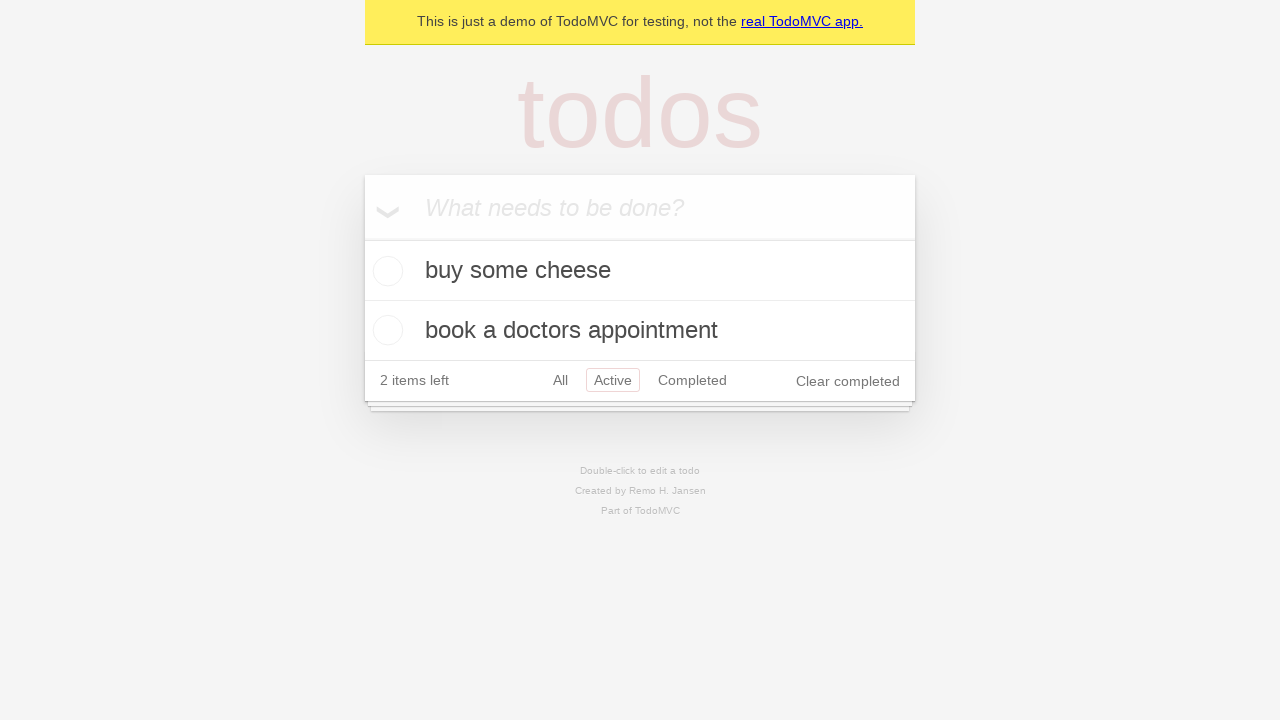